Tests multi-selection dropdown functionality by selecting and deselecting various options using different methods

Starting URL: https://www.hyrtutorials.com/p/html-dropdown-elements-practice.html

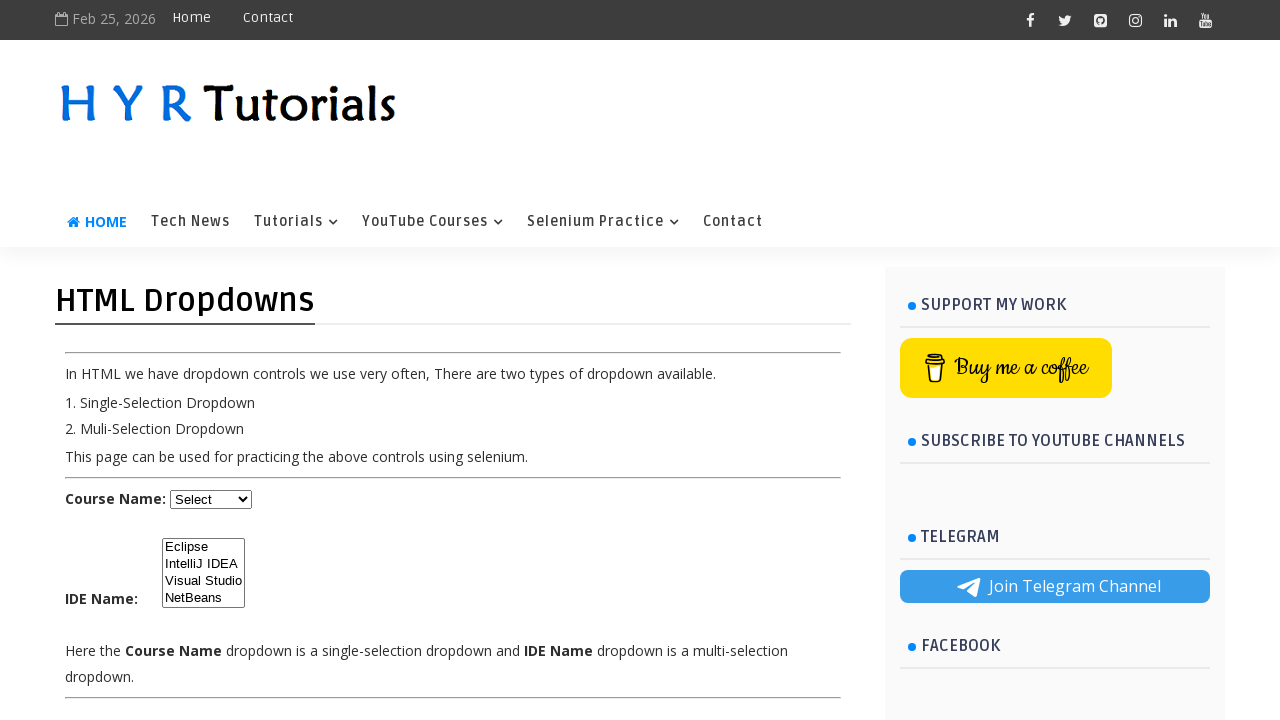

Located the IDE multi-select dropdown element
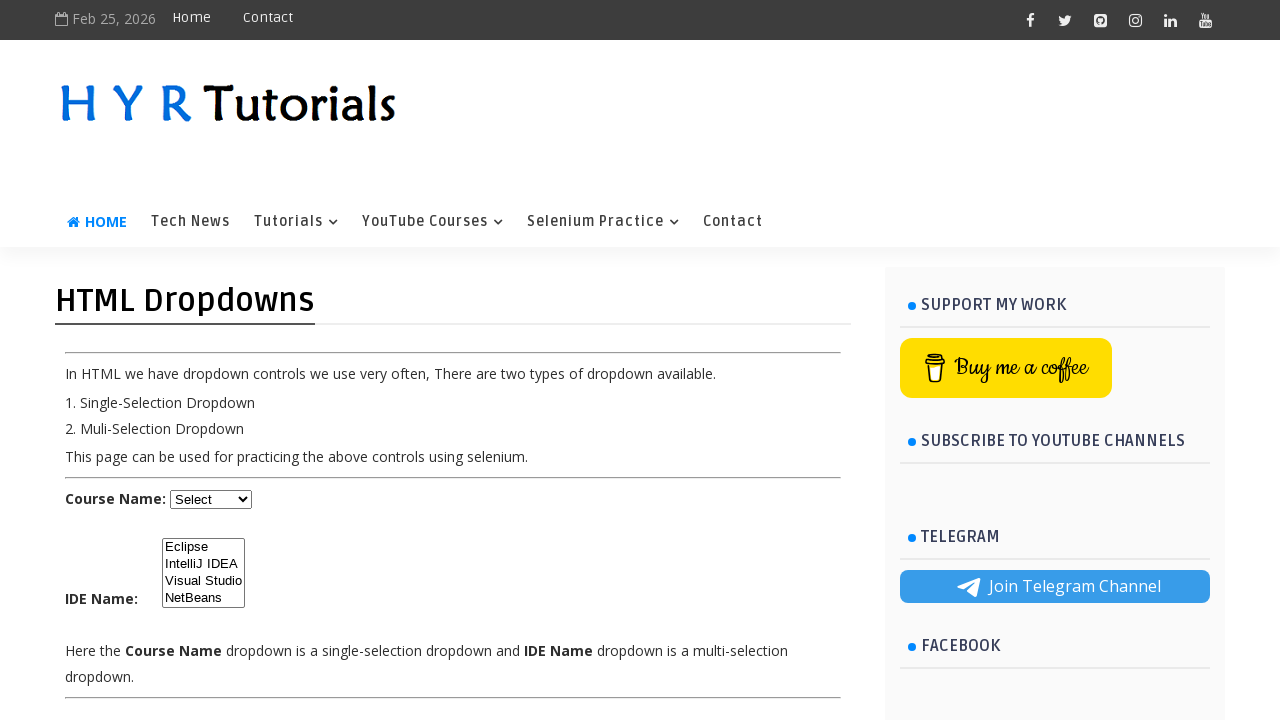

Selected Eclipse option by index 1 on #ide
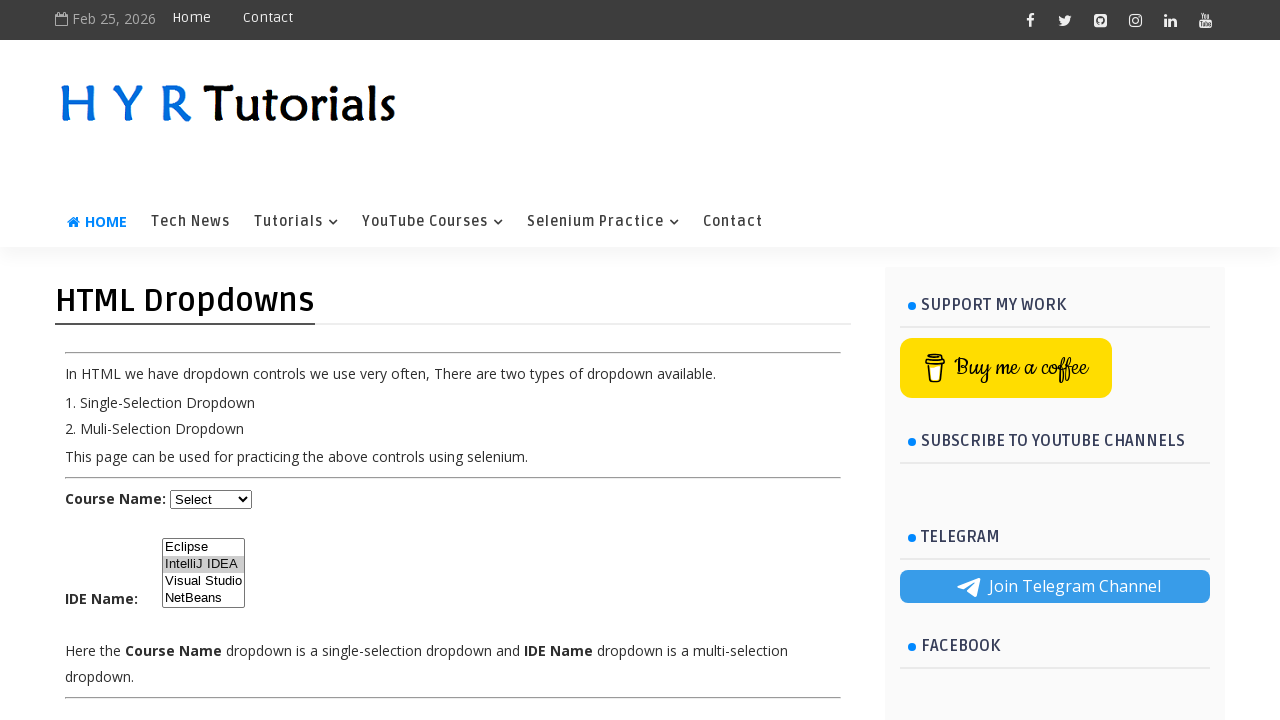

Selected Visual Studio option by value 'vs' on #ide
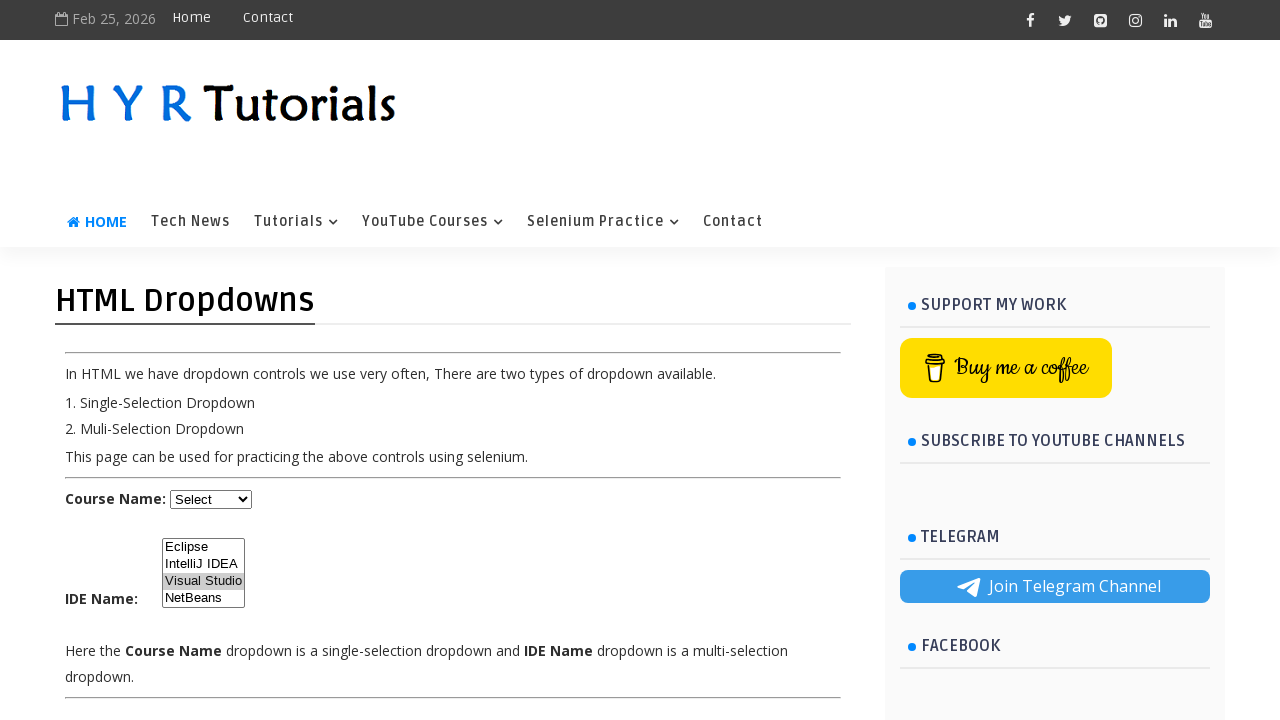

Selected NetBeans option by visible text on #ide
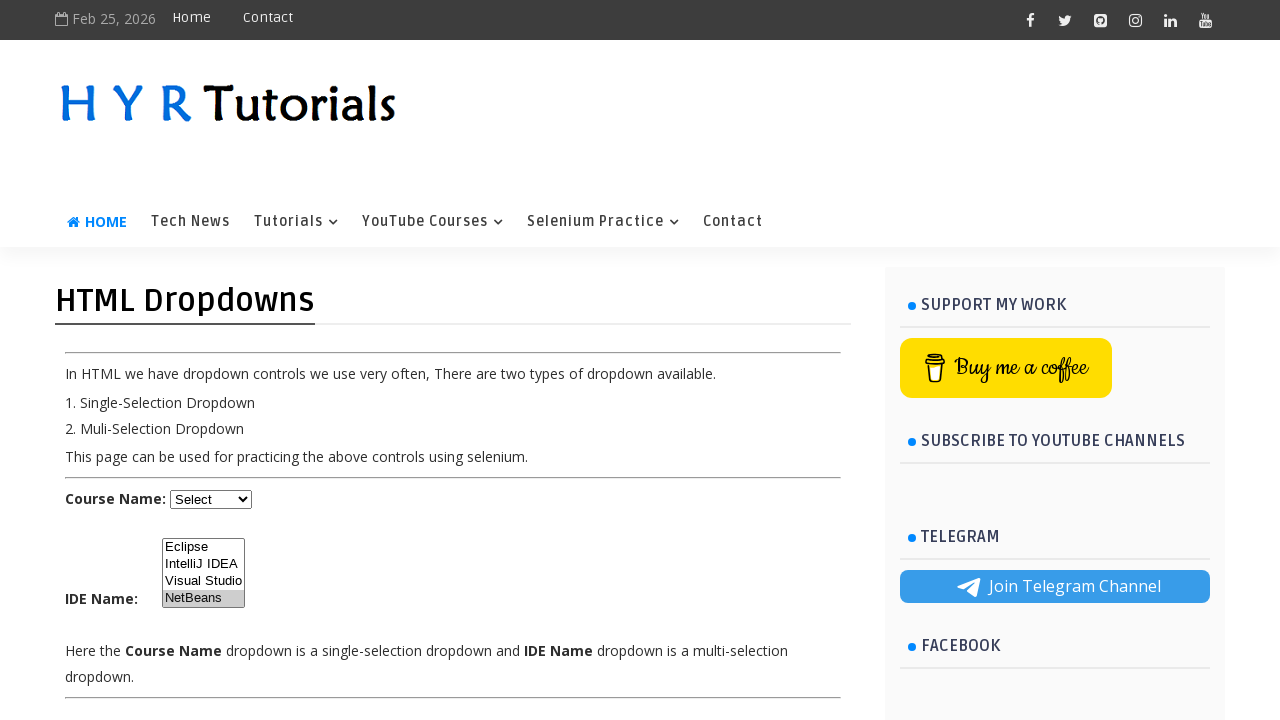

Deselected NetBeans and kept only Eclipse and Visual Studio selected on #ide
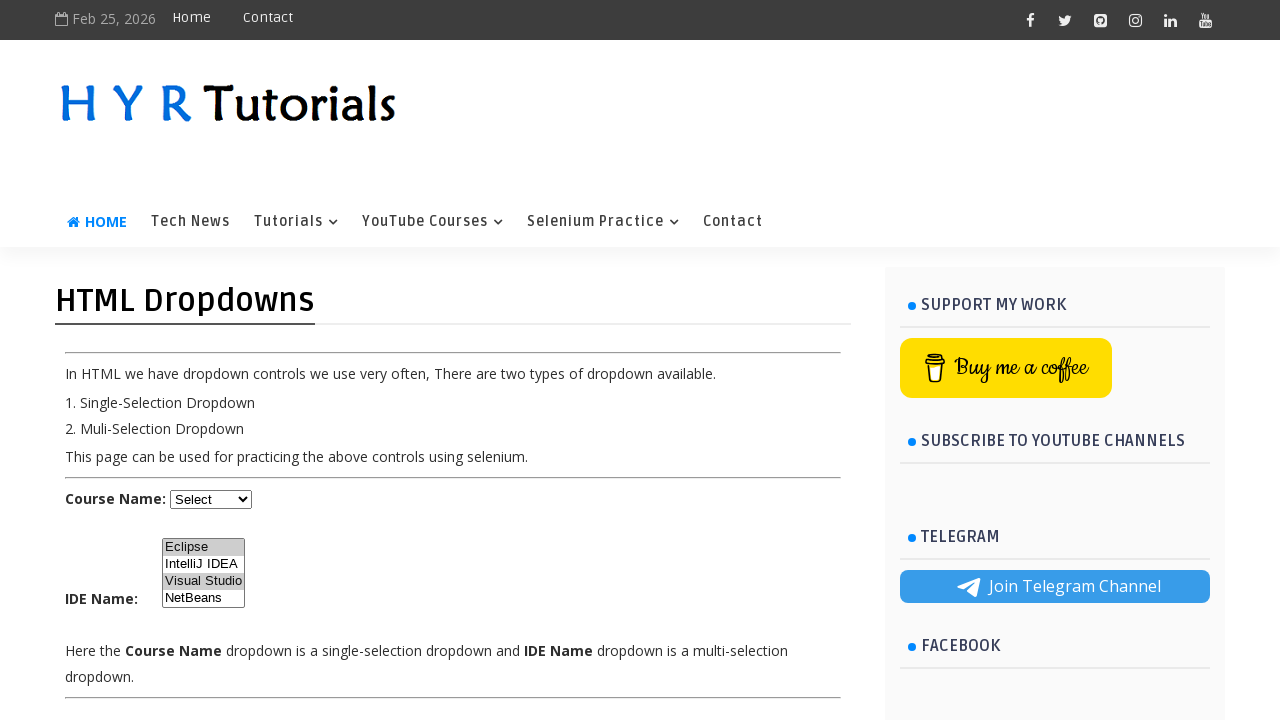

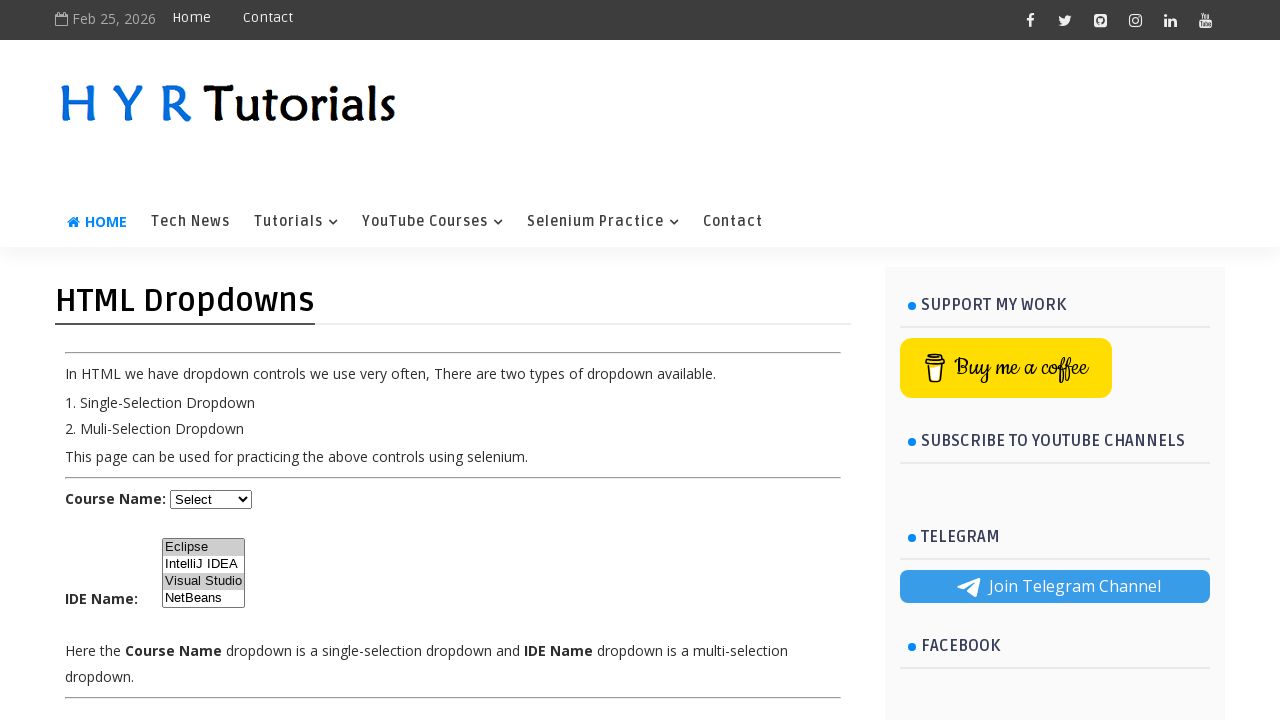